Tests for the existence of an H1 tag on a property listing page

Starting URL: https://www.alojamiento.io/property/apartamentos-centro-coló3n/BC-189483

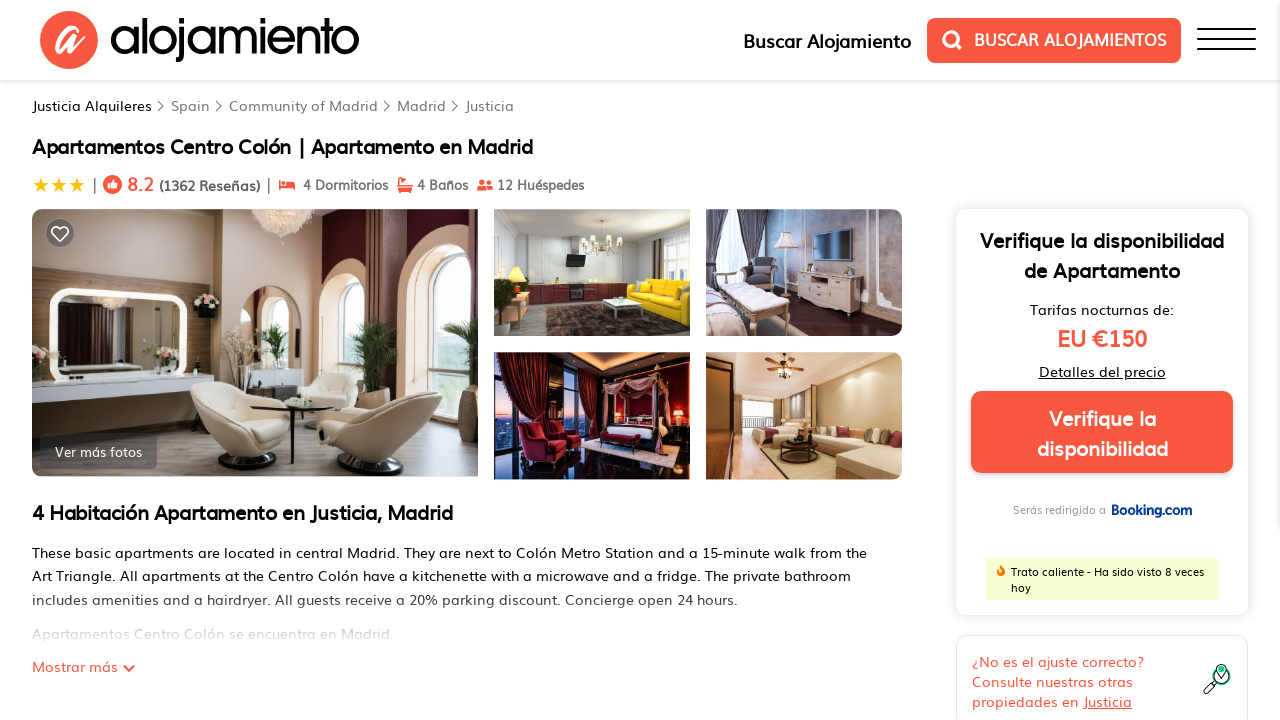

Navigated to property listing page
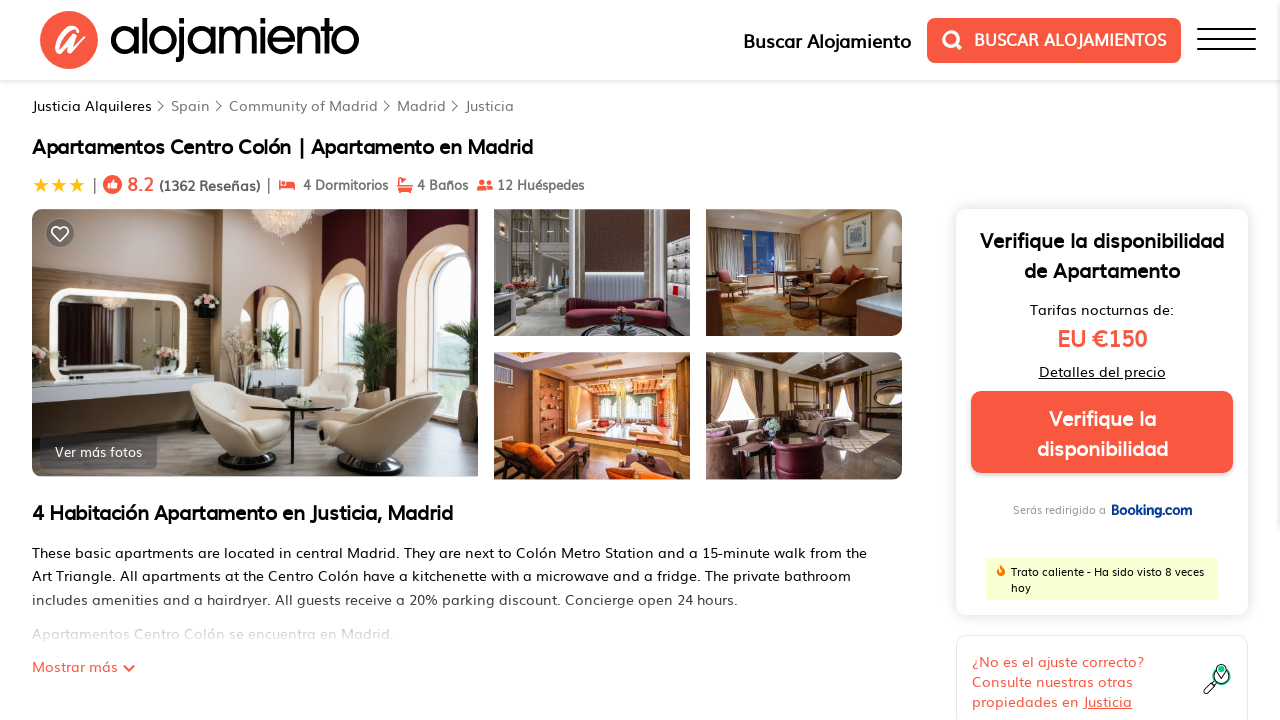

H1 tag loaded on property listing page
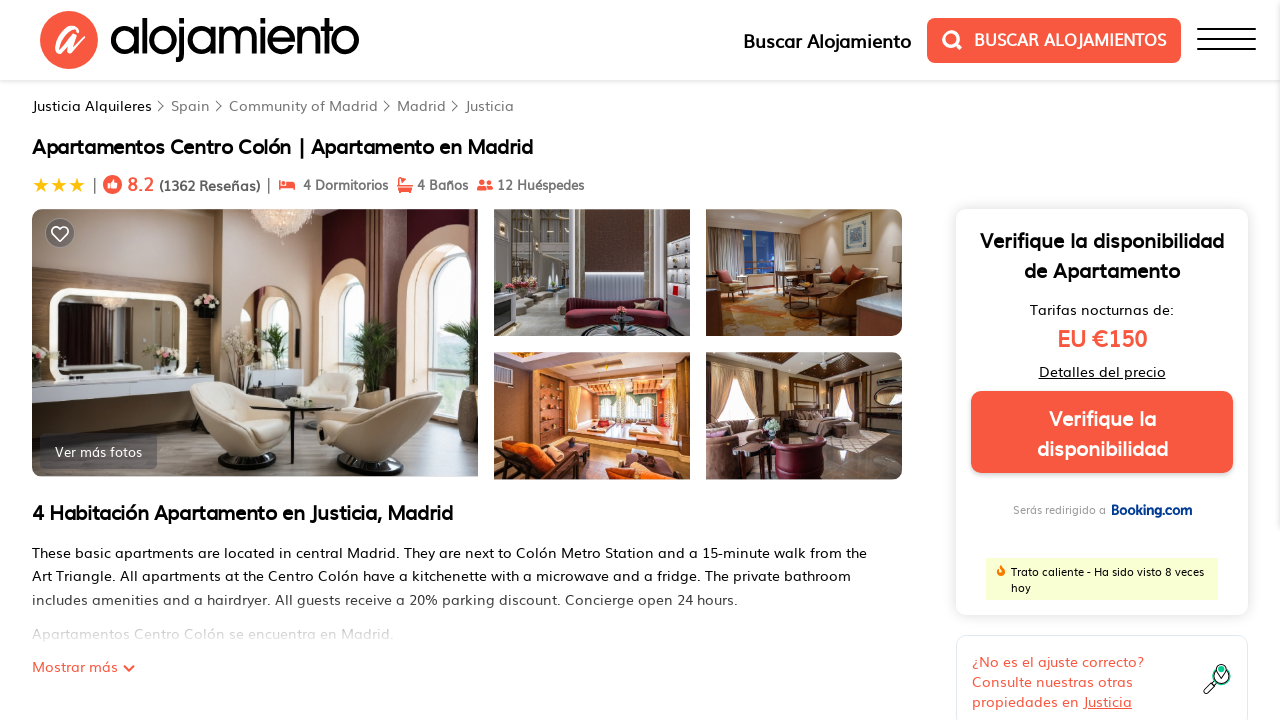

Verified H1 tag exists on the page
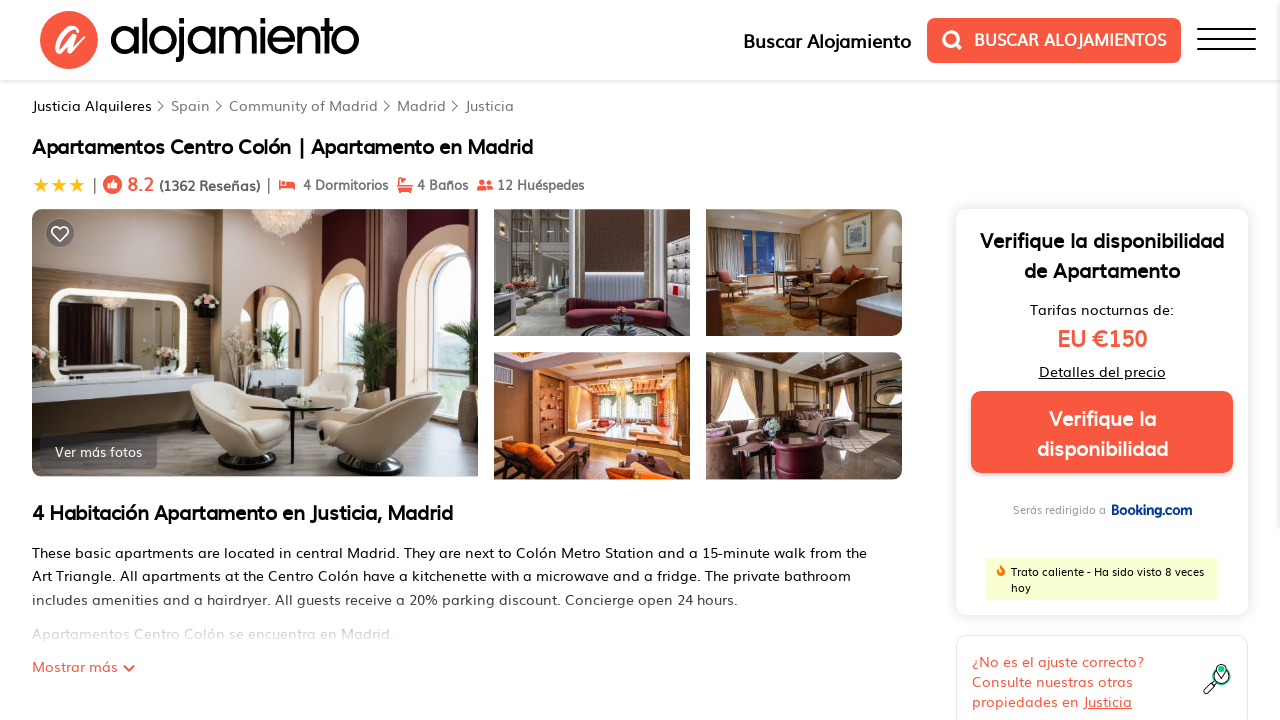

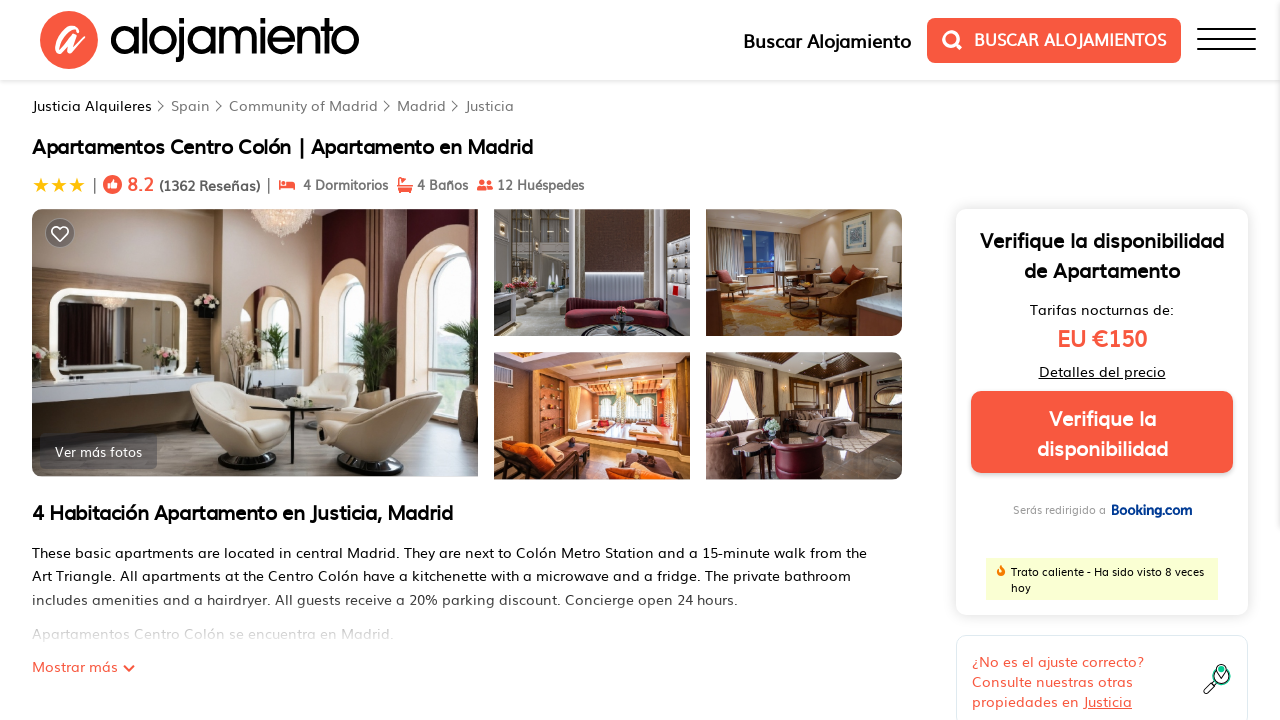